Tests form interactions by clicking a button, filling text fields, selecting from dropdown, and clicking a checkbox, verifying message updates after each action

Starting URL: https://s3.amazonaws.com/webdriver-testing-website/form.html

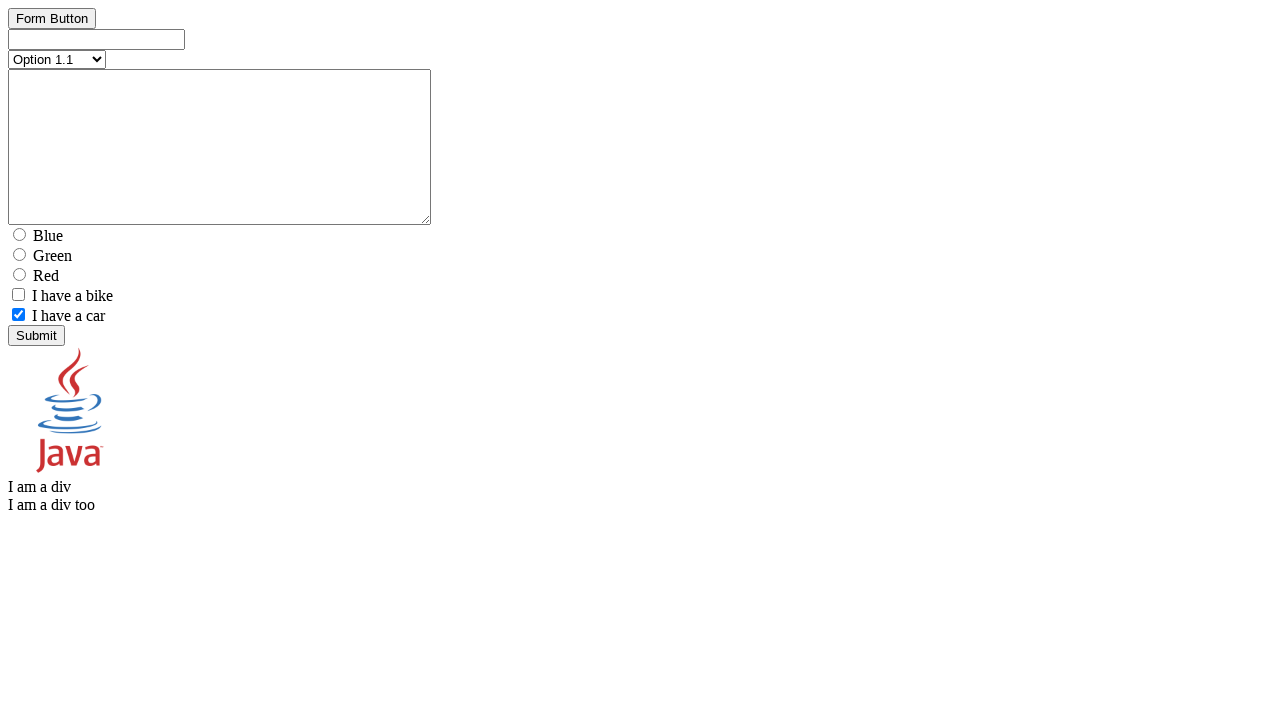

Clicked button element at (52, 36) on #button_element
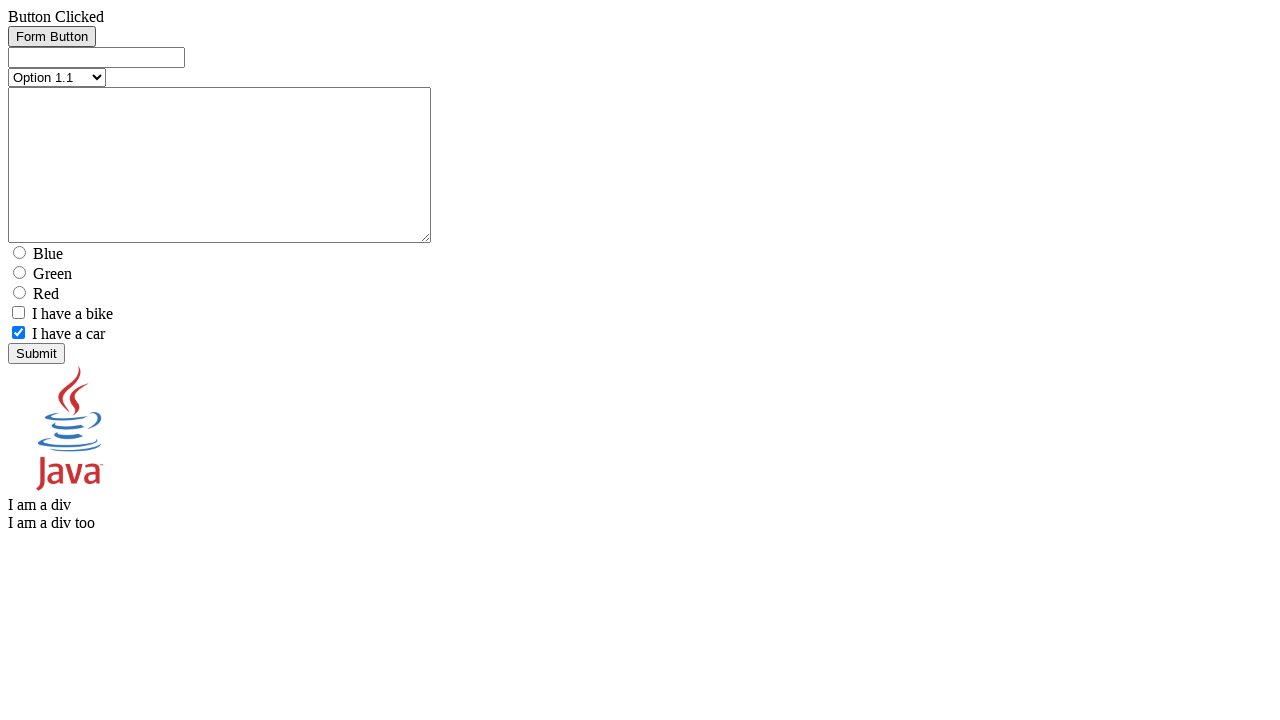

Message element loaded after button click
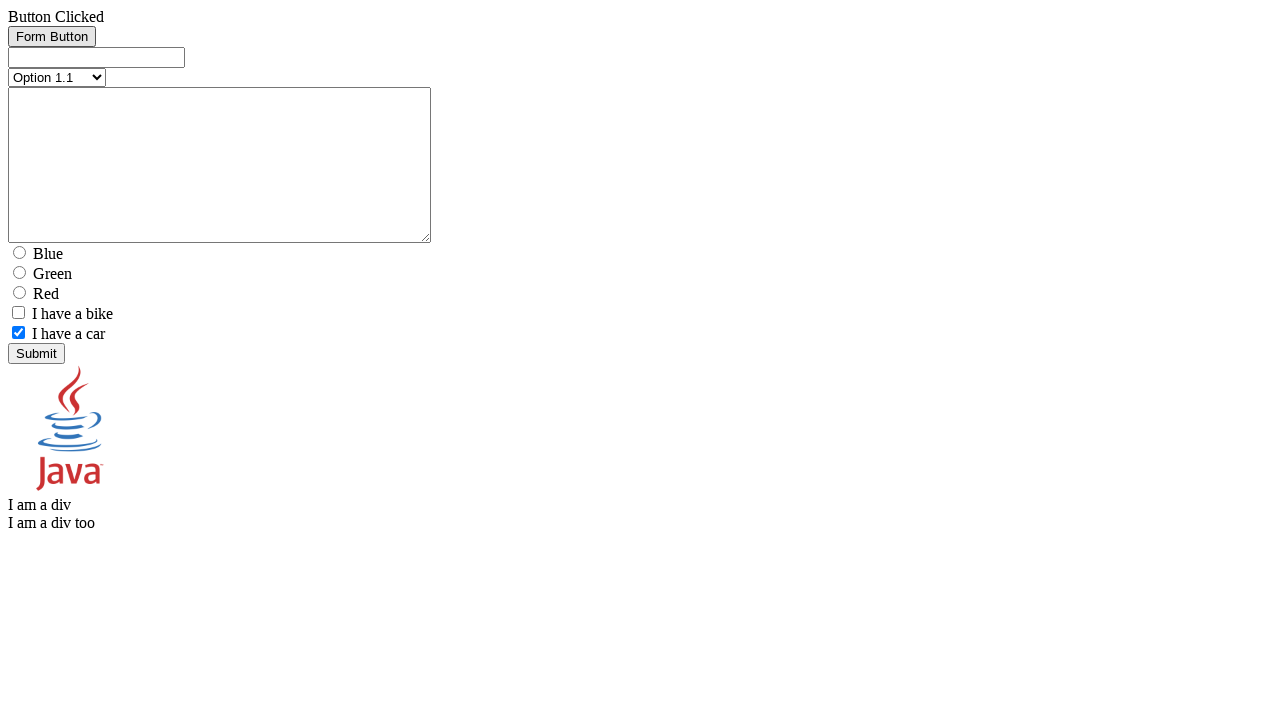

Filled text input field with 'test text' on #text_element
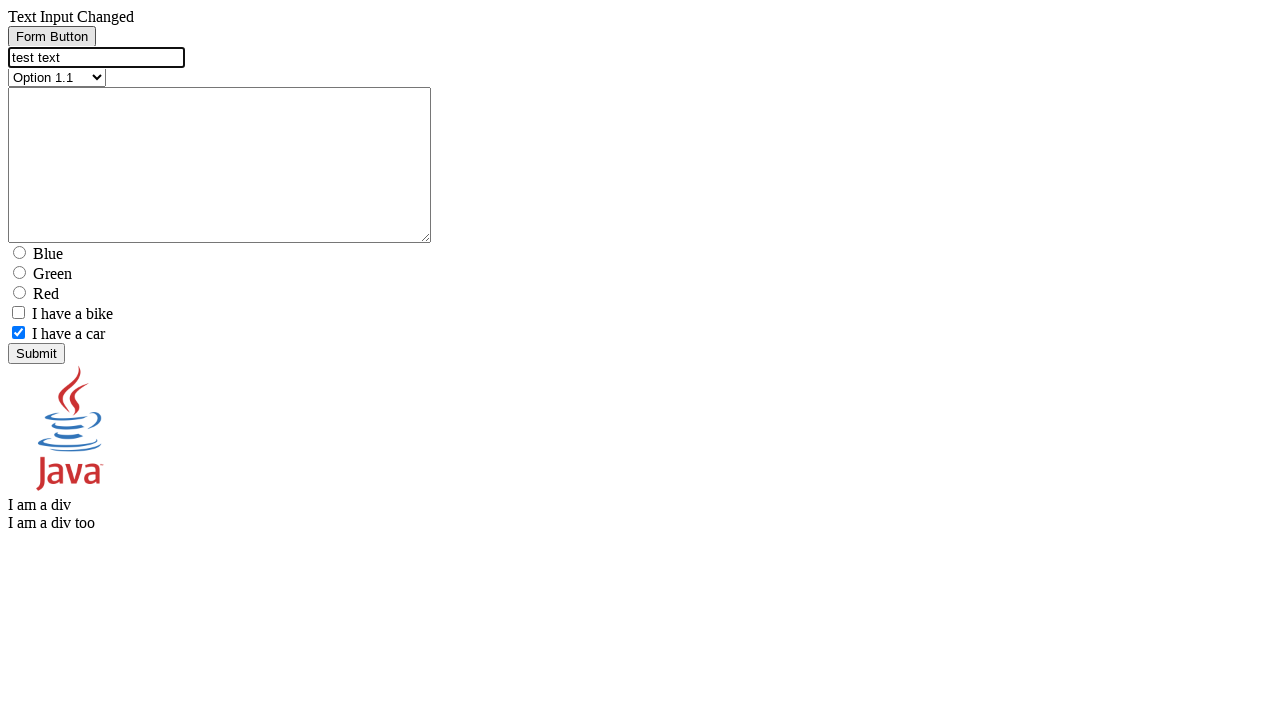

Filled textarea element with 'test text' on #textarea_element
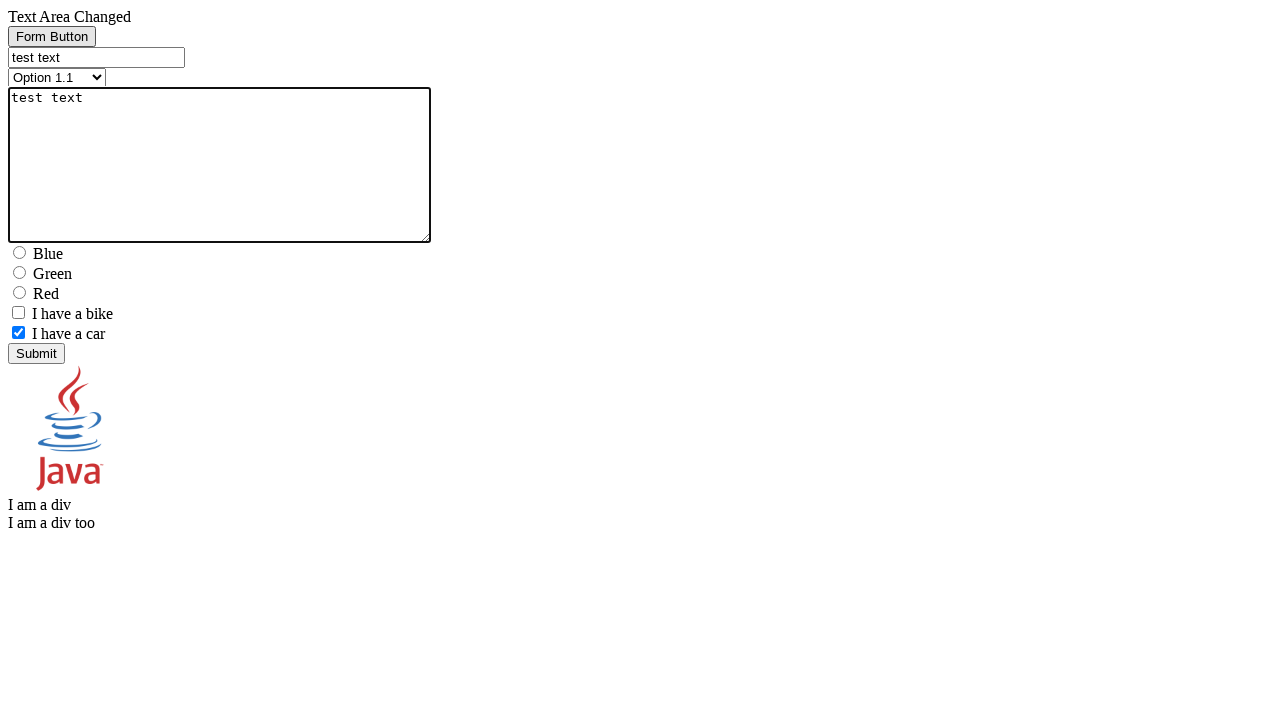

Selected 'Option 2.1' from dropdown on [name=select_element]
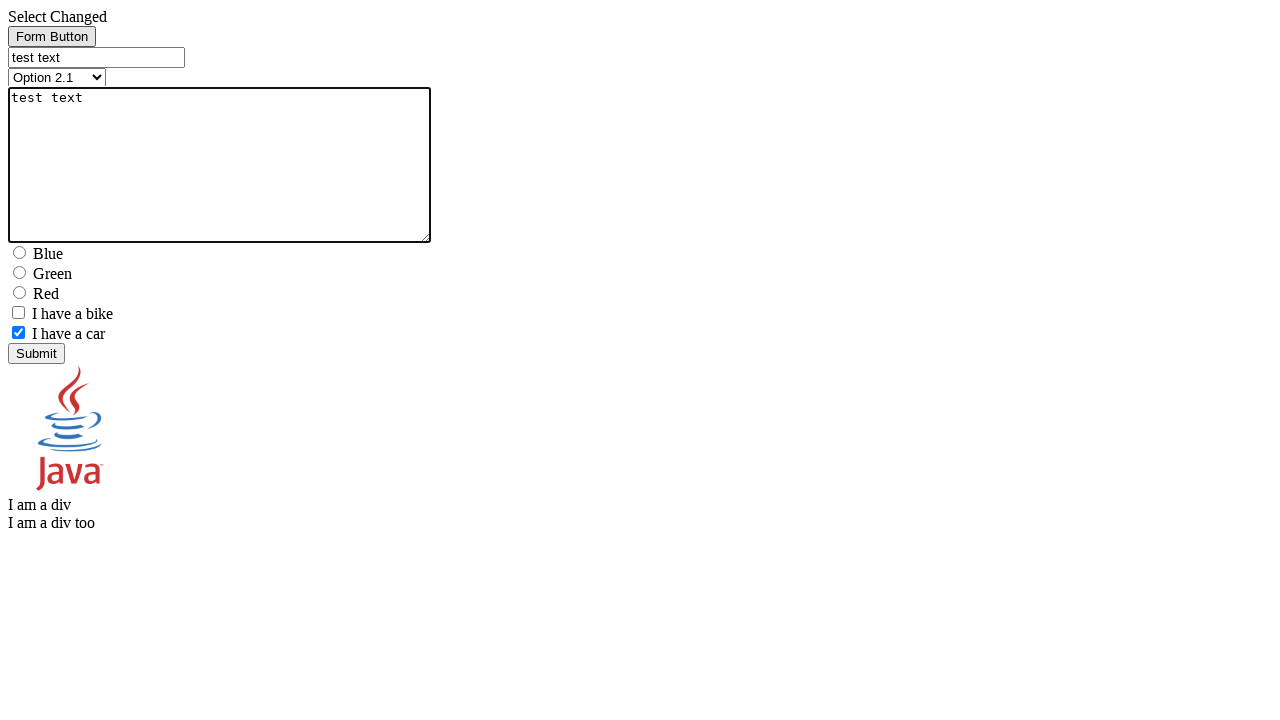

Clicked checkbox element at (18, 312) on xpath=//input[@name='checkbox1_element']
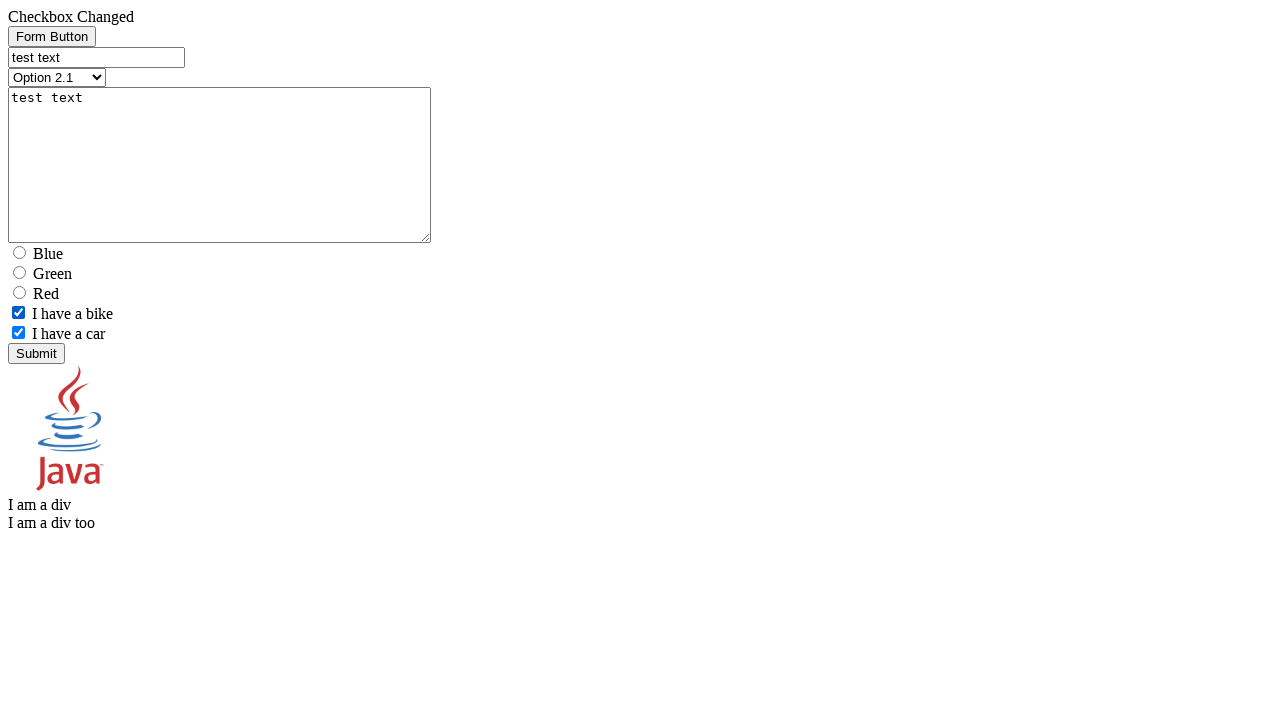

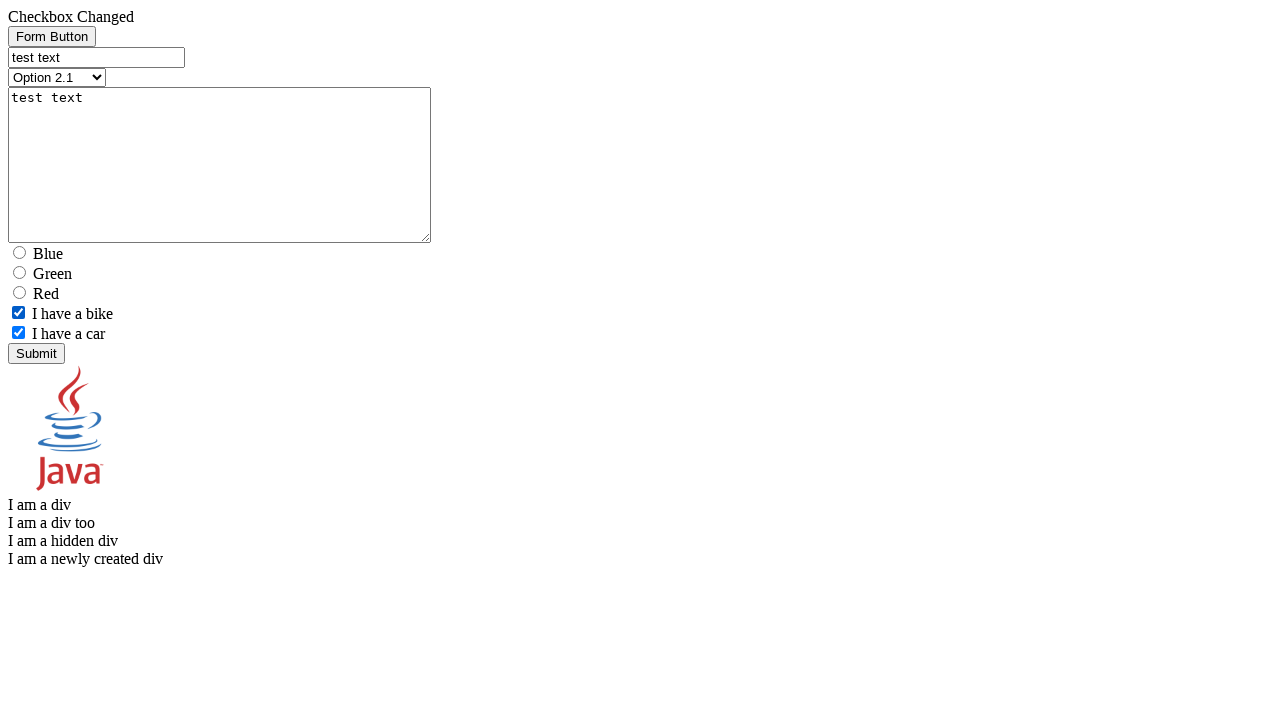